Tests registration form with first name containing letters and percent symbol while other fields have valid data

Starting URL: https://suninjuly.github.io/registration1.html

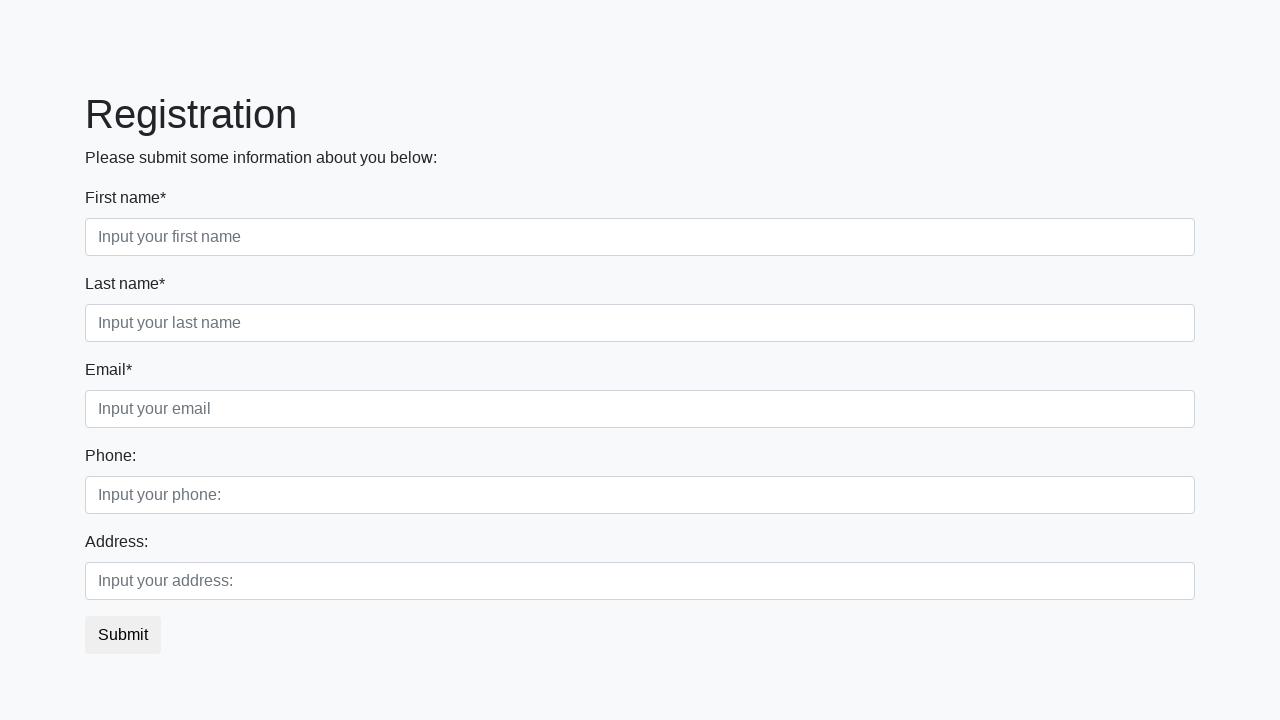

Filled last name field with 'Maverick' on xpath=//div[@class='first_block']//input[@class='form-control second']
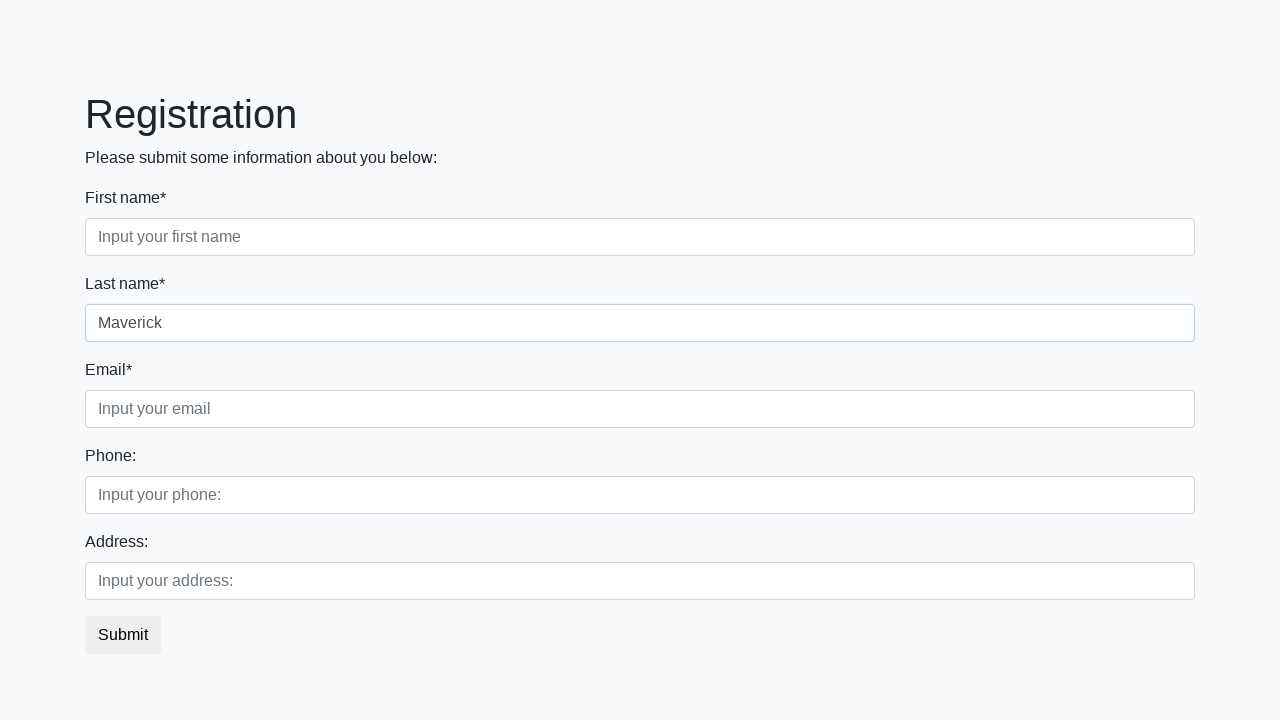

Filled email field with 'jo_mav@gmail.com' on xpath=//div[@class='first_block']//input[@class='form-control third']
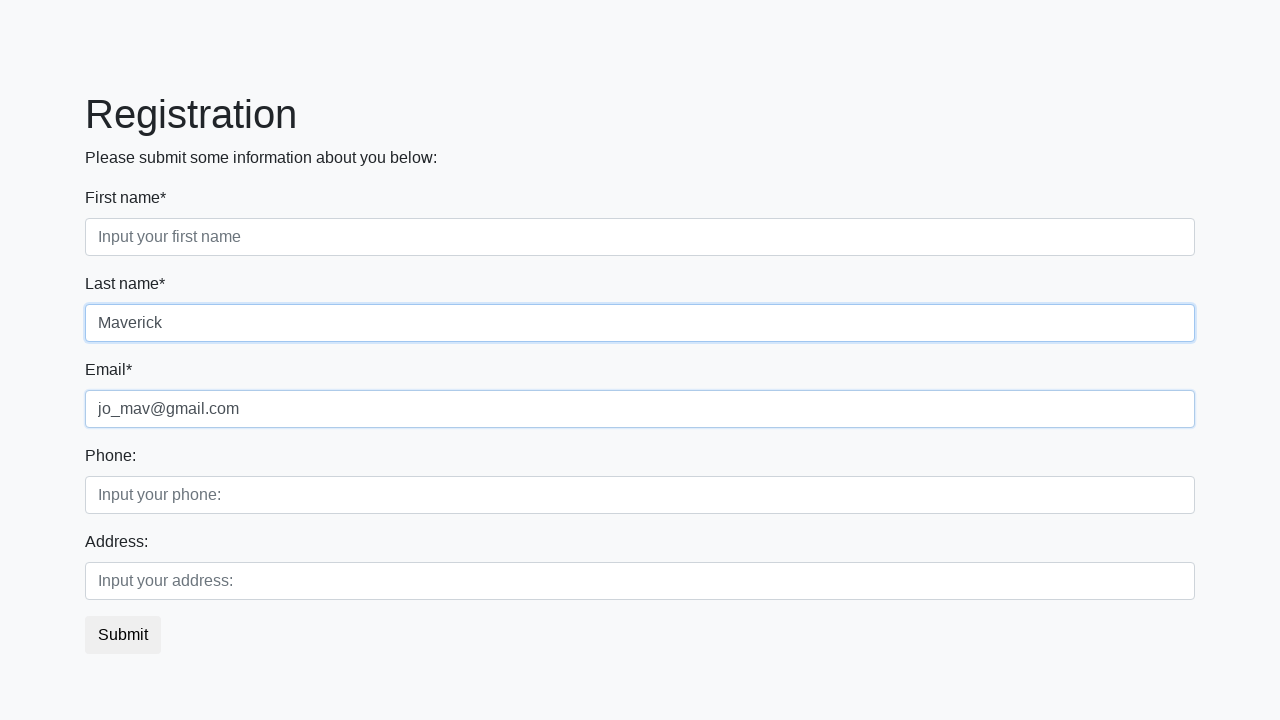

Filled phone number field with '+4915175589654' on xpath=//div[@class='second_block']//input[@class='form-control first']
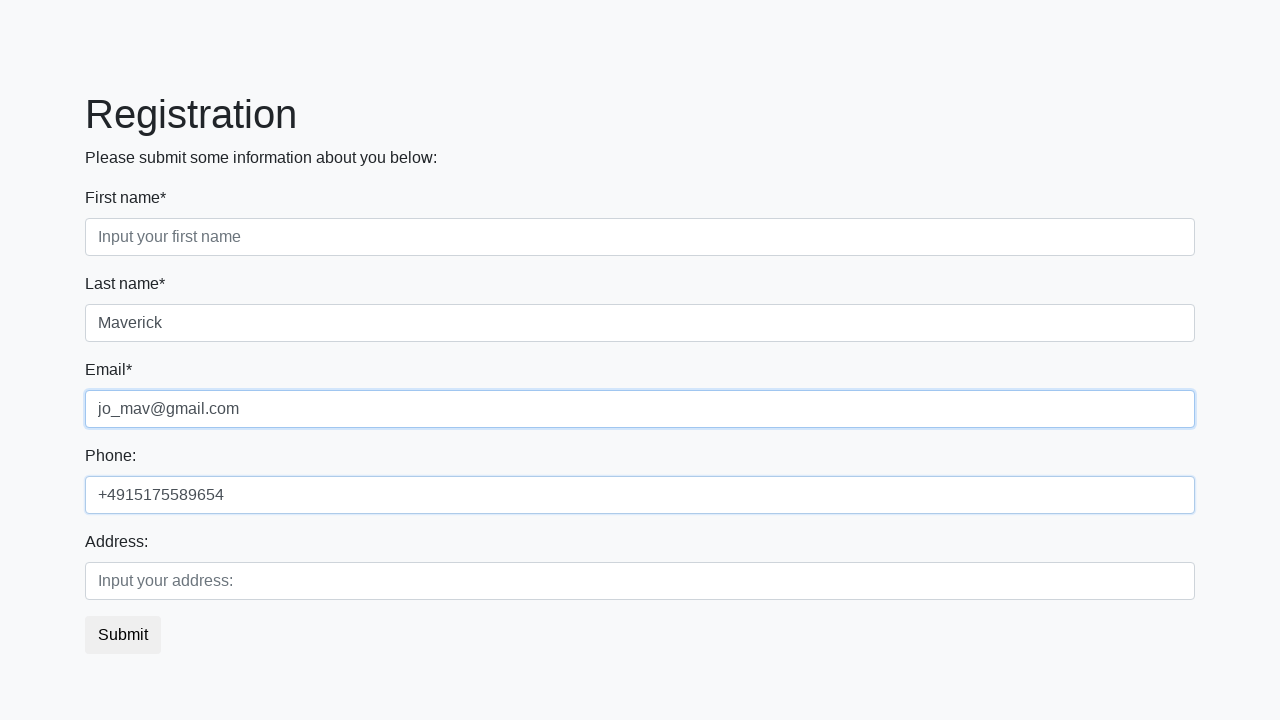

Filled address field with 'wersernstrasse - 11' on xpath=//div[@class='second_block']//input[@class='form-control second']
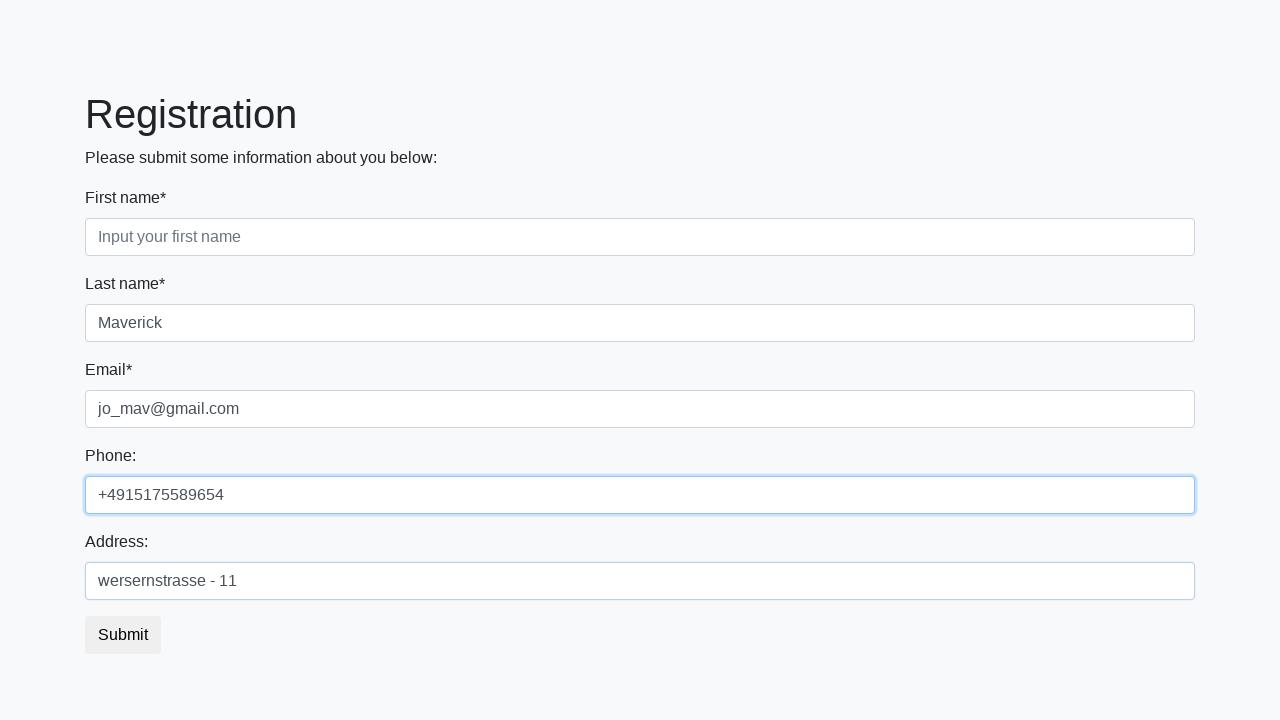

Filled first name field with 'hero%' (letters and percent symbol) on .first_block .form-group:nth-child(1) input
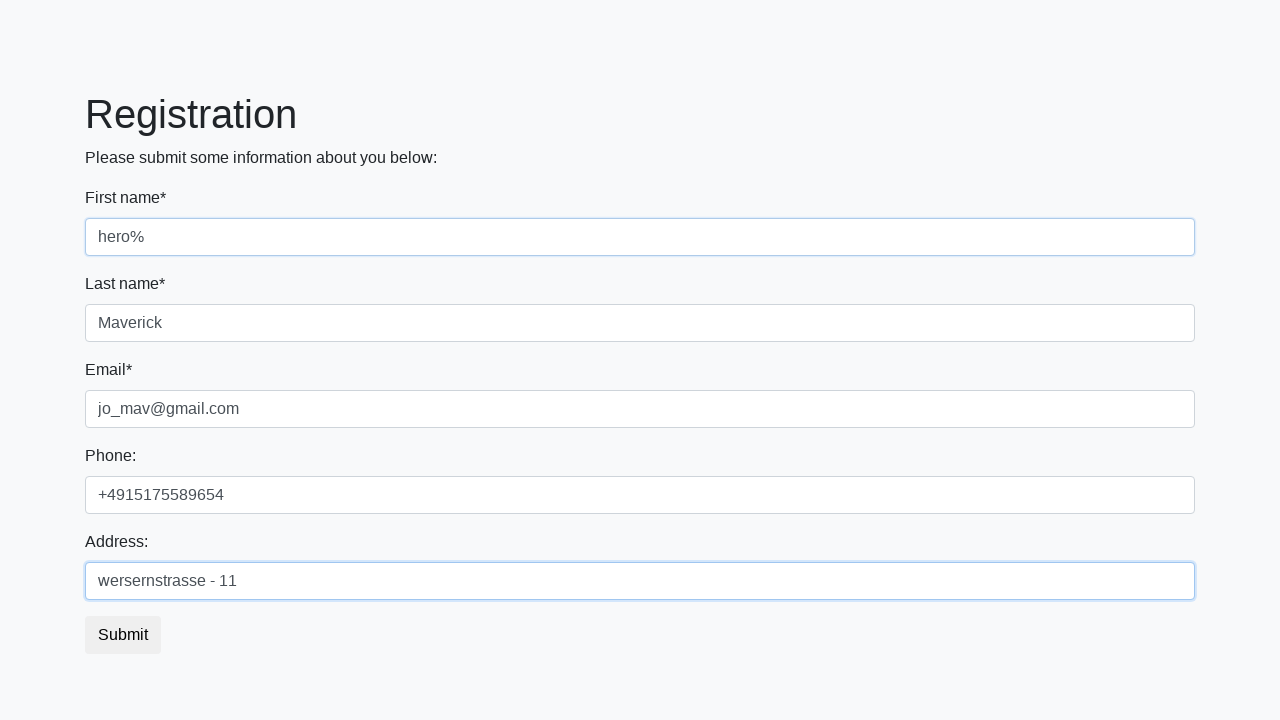

Clicked submit button to submit registration form at (123, 635) on xpath=//button[@class='btn btn-default']
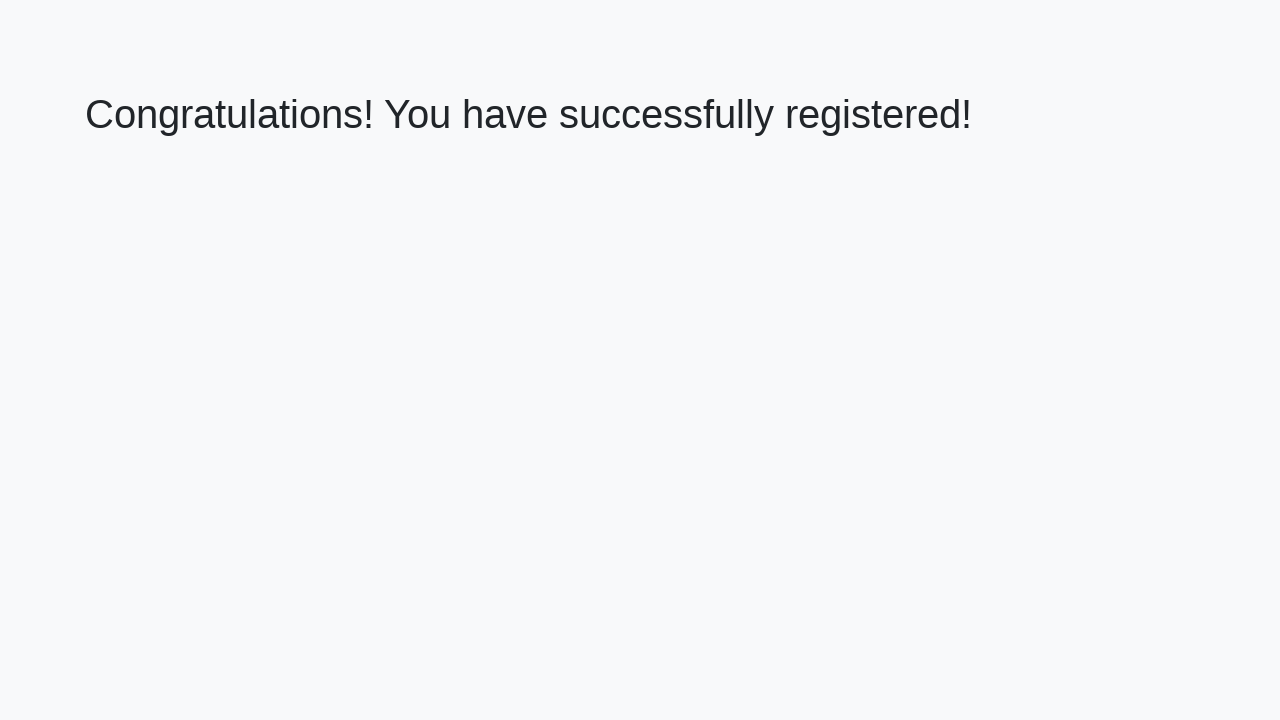

Success message heading appeared on page
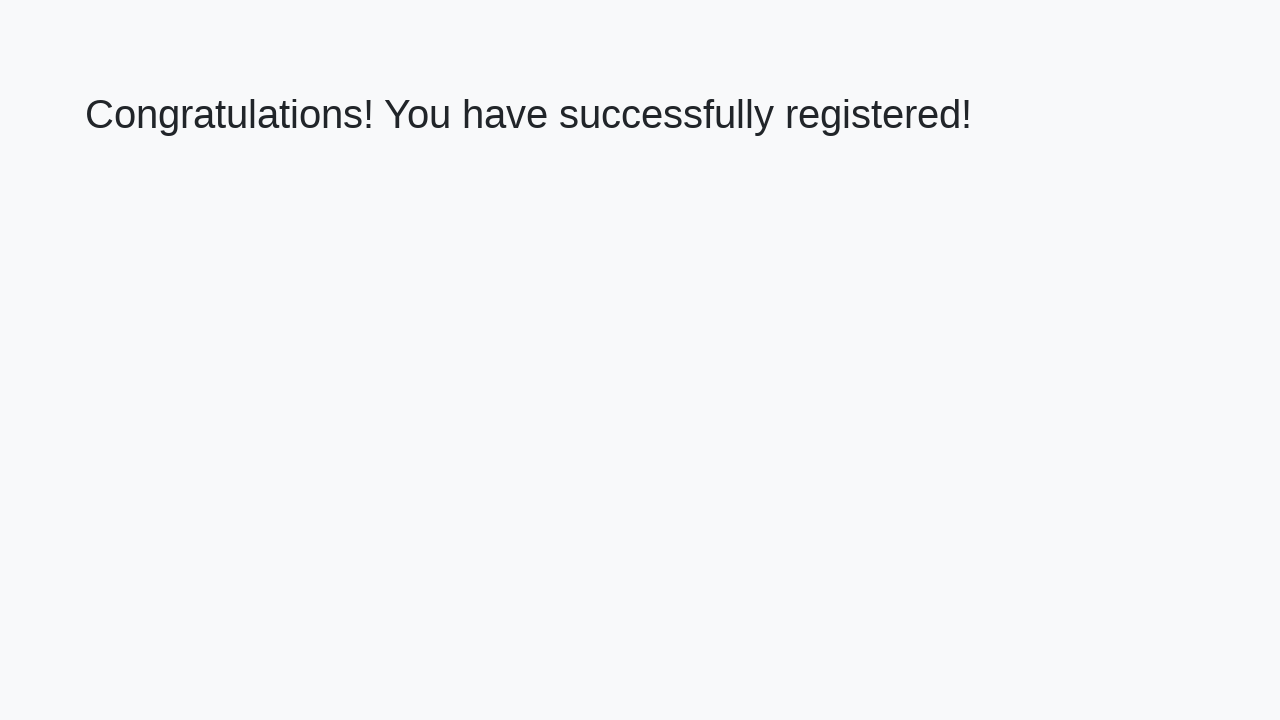

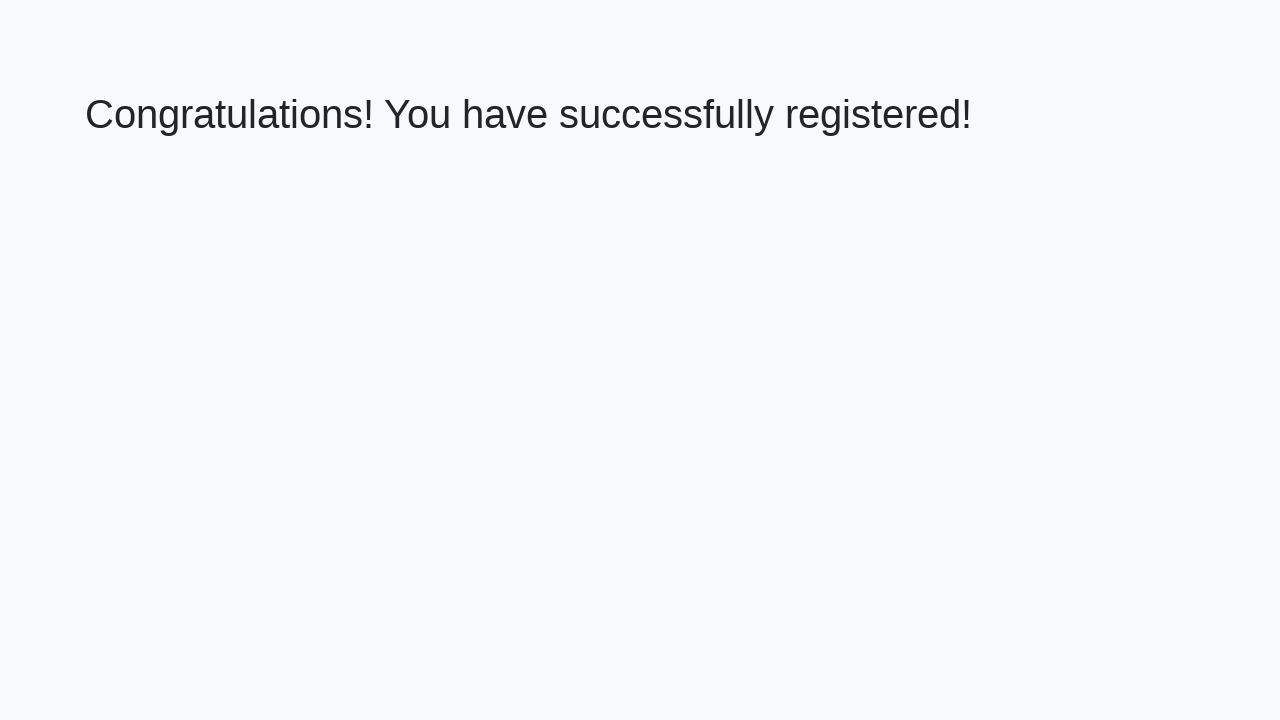